Tests accepting a JavaScript alert by clicking the alert trigger button, accepting the alert, and verifying the result message

Starting URL: https://the-internet.herokuapp.com/javascript_alerts

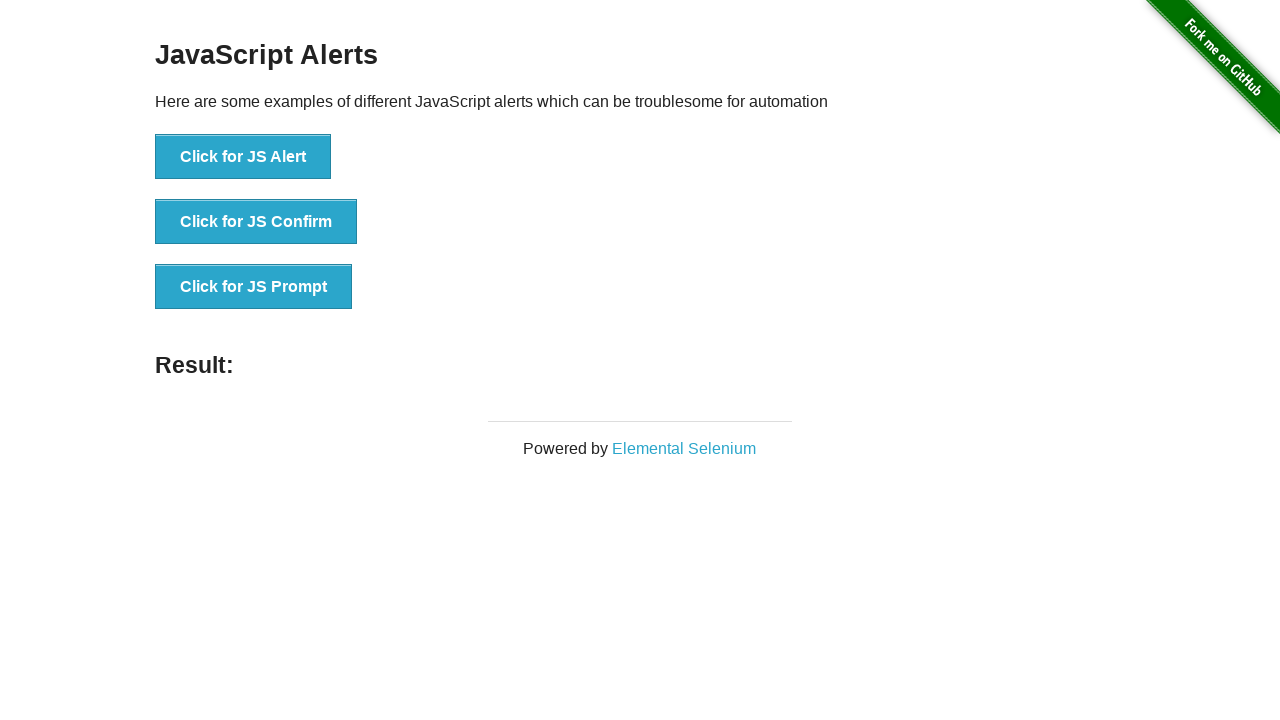

Clicked button to trigger JavaScript alert at (243, 157) on button[onclick='jsAlert()']
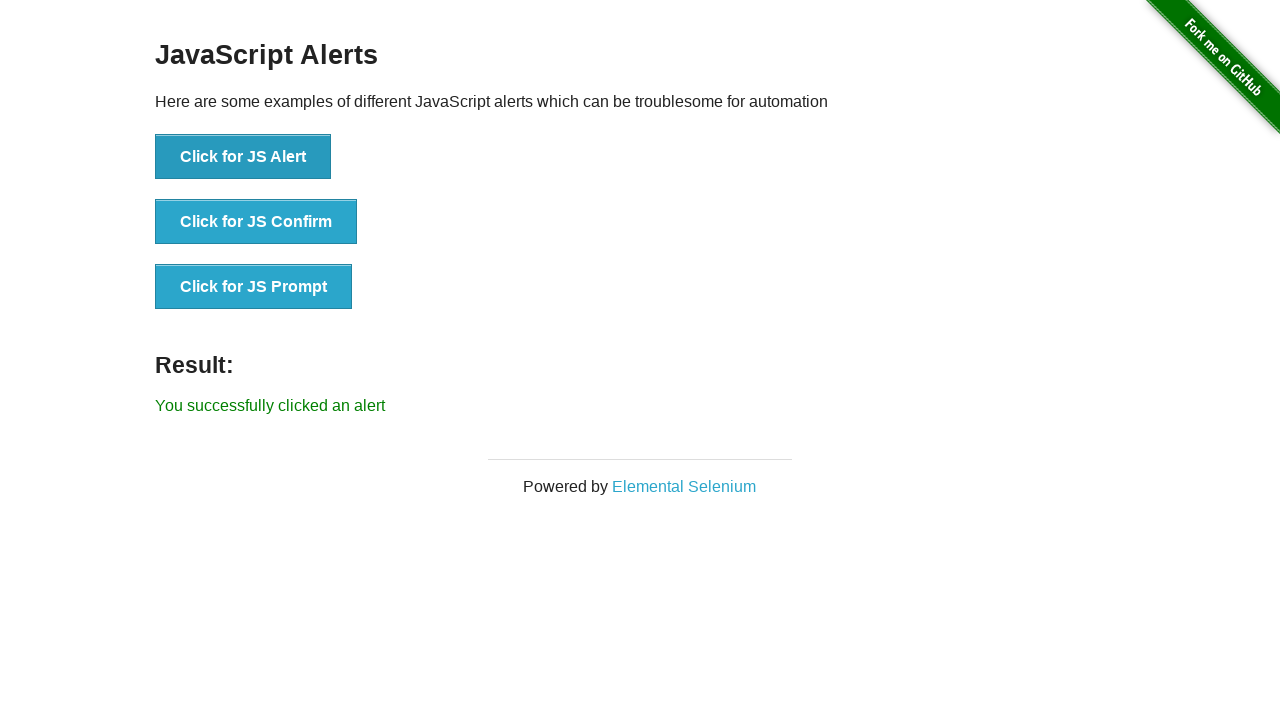

Set up dialog handler to accept alerts
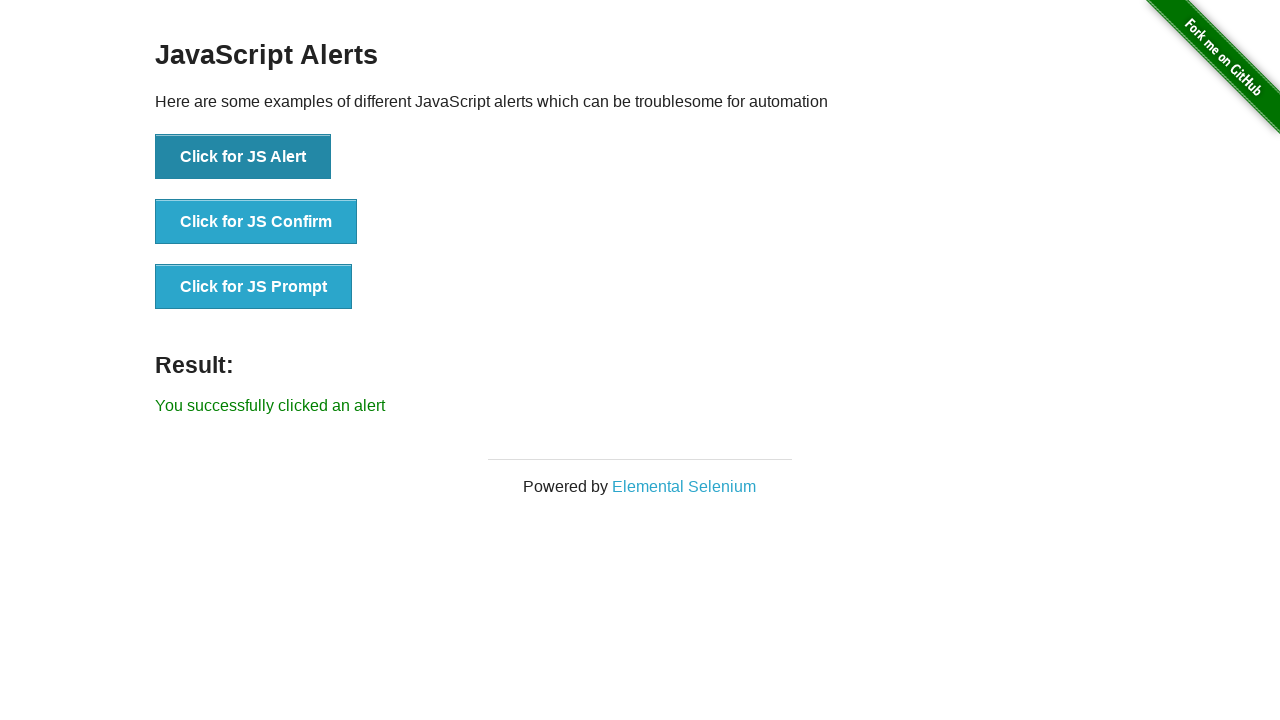

Clicked alert trigger button and accepted the alert at (243, 157) on button[onclick='jsAlert()']
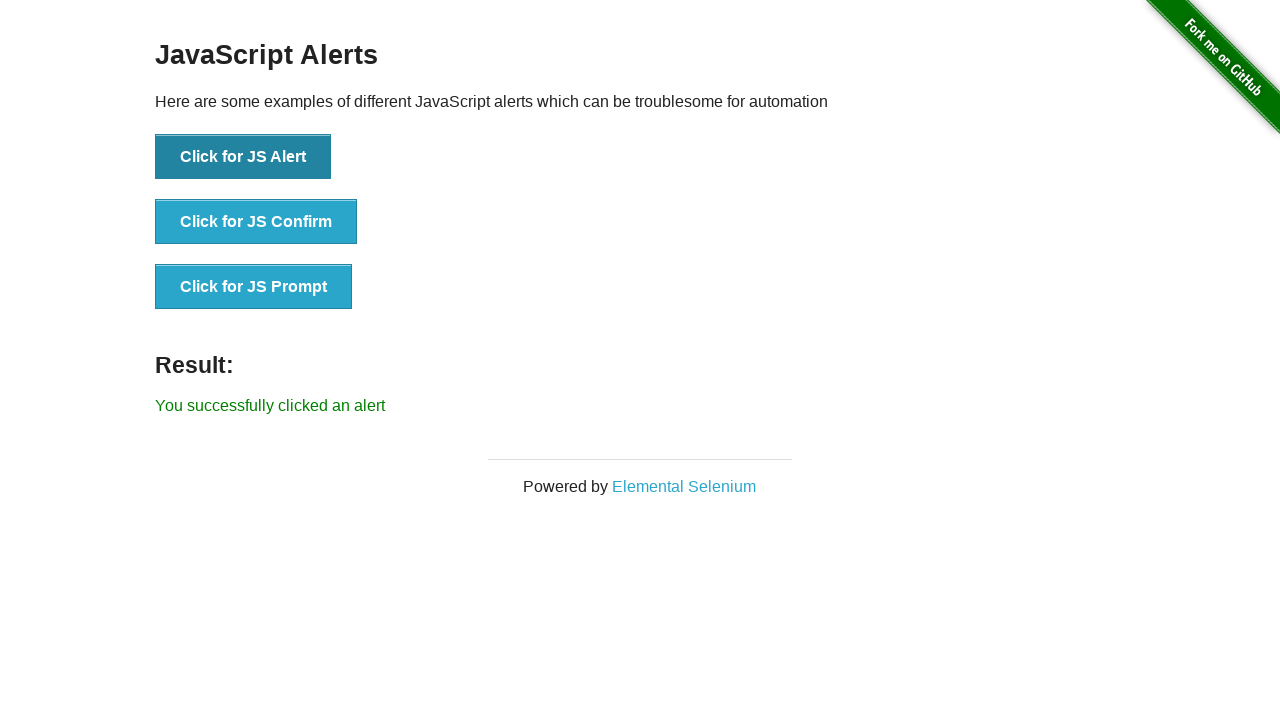

Waited for result message to appear
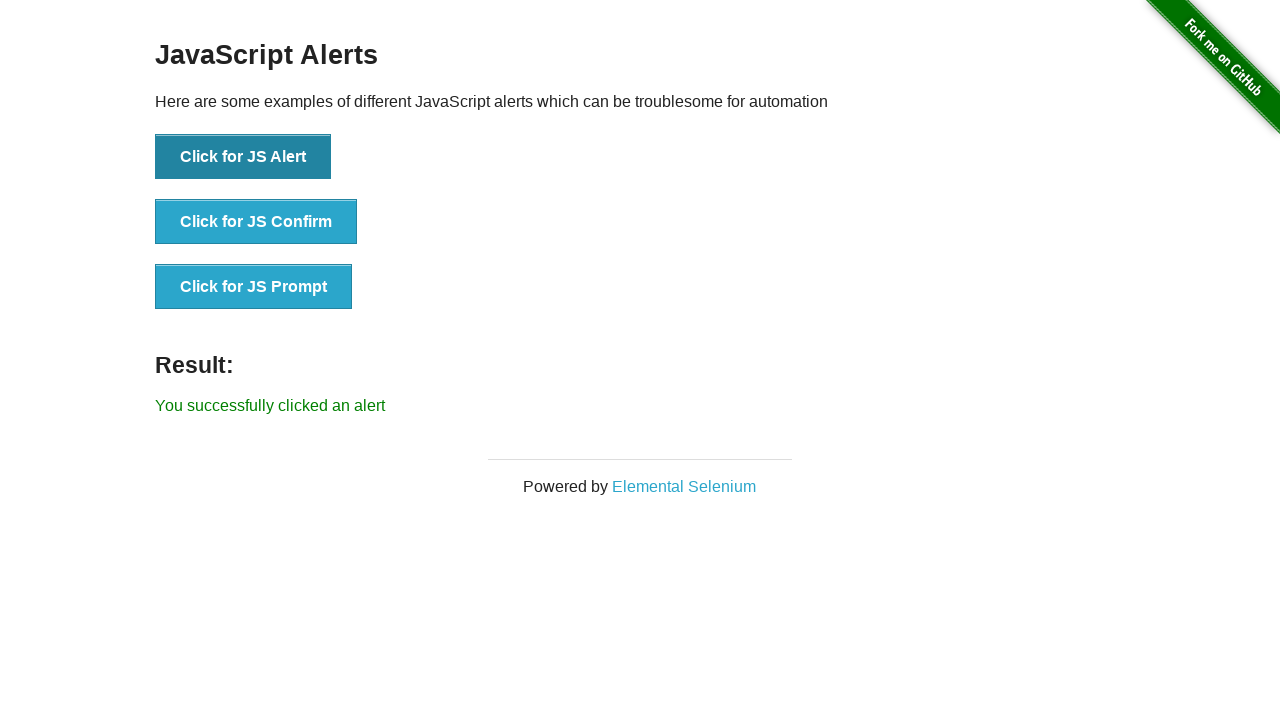

Retrieved result text: 'You successfully clicked an alert'
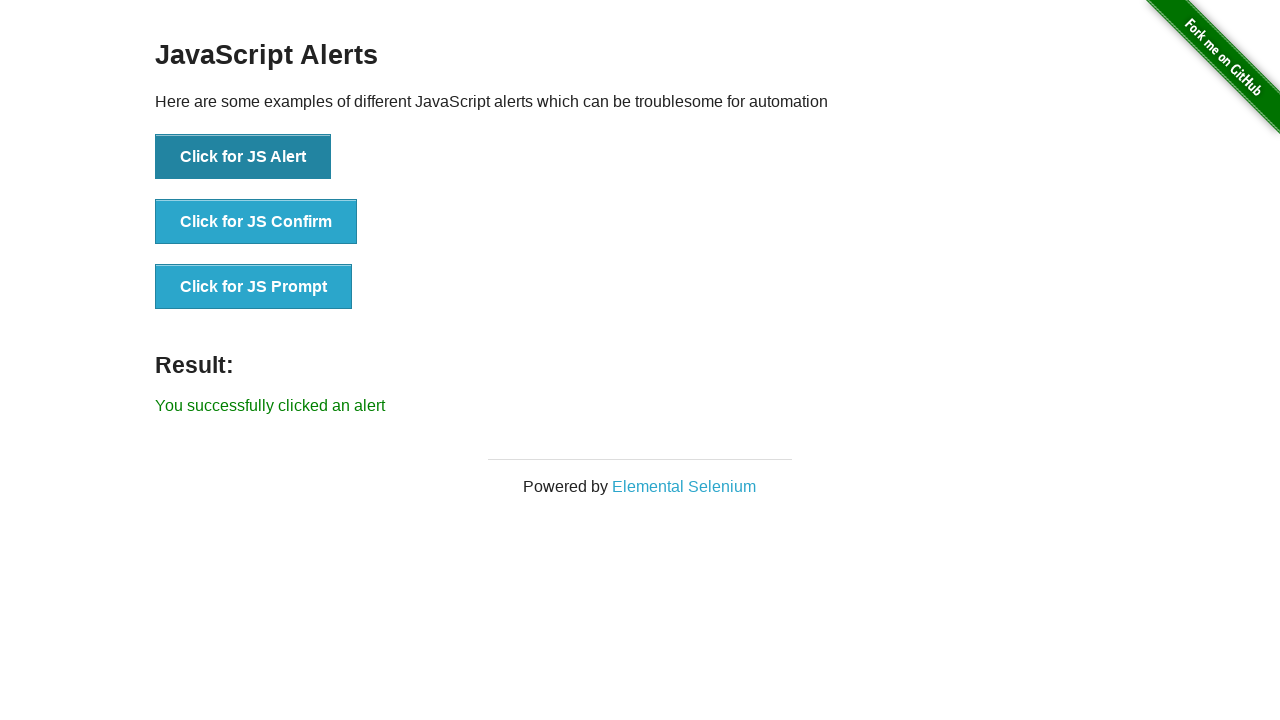

Verified result message matches expected text
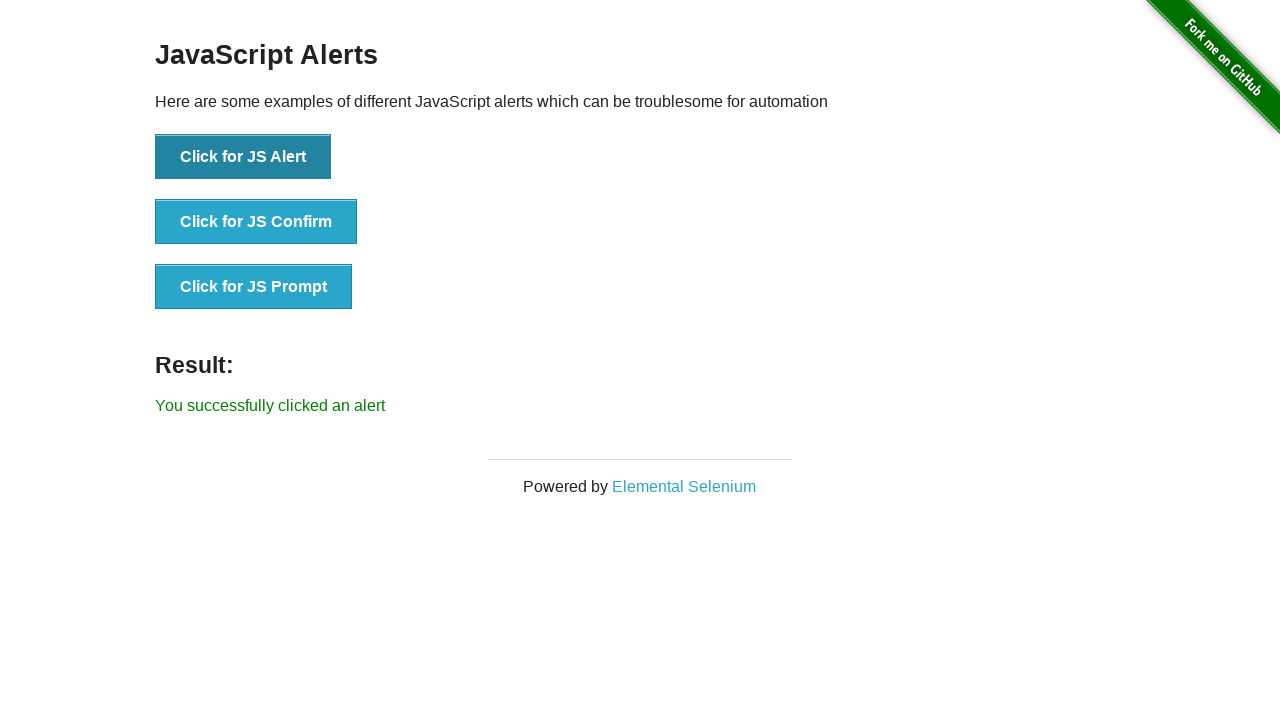

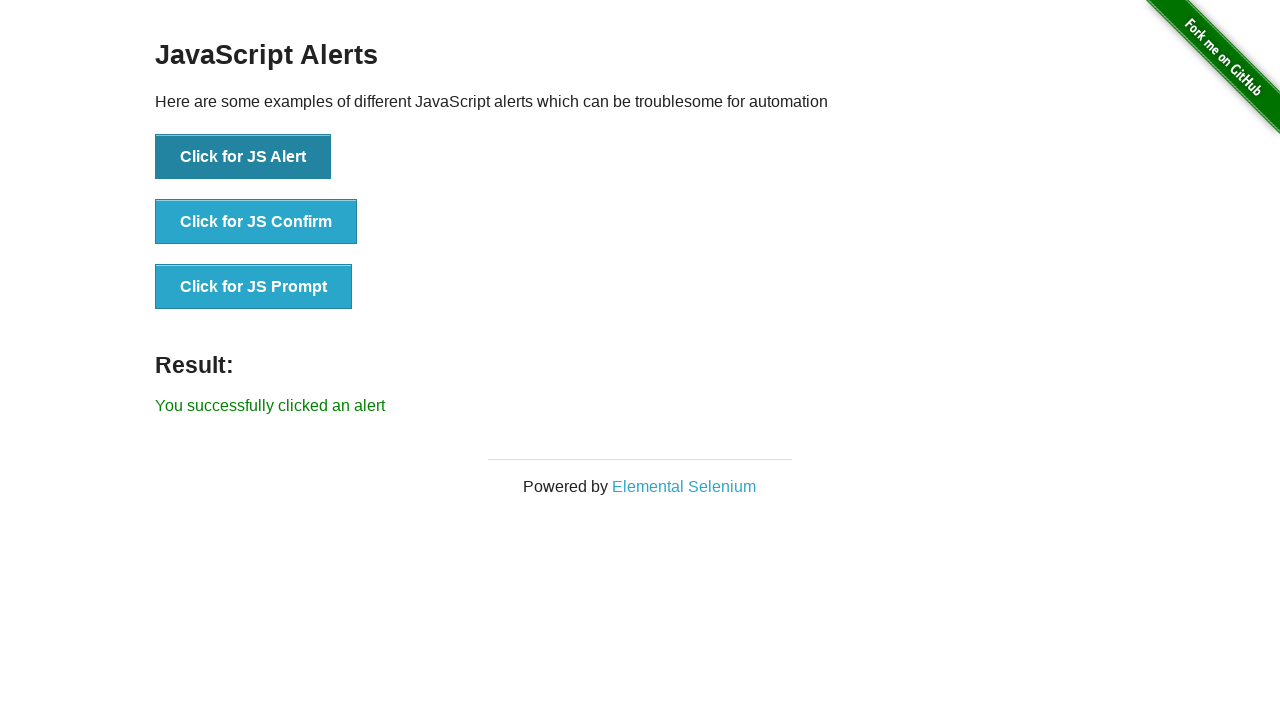